Tests an Angular practice form by filling out various input fields including text inputs, email, password, checkbox, dropdown selection, and radio button, then submitting the form and verifying the success message

Starting URL: https://rahulshettyacademy.com/angularpractice/

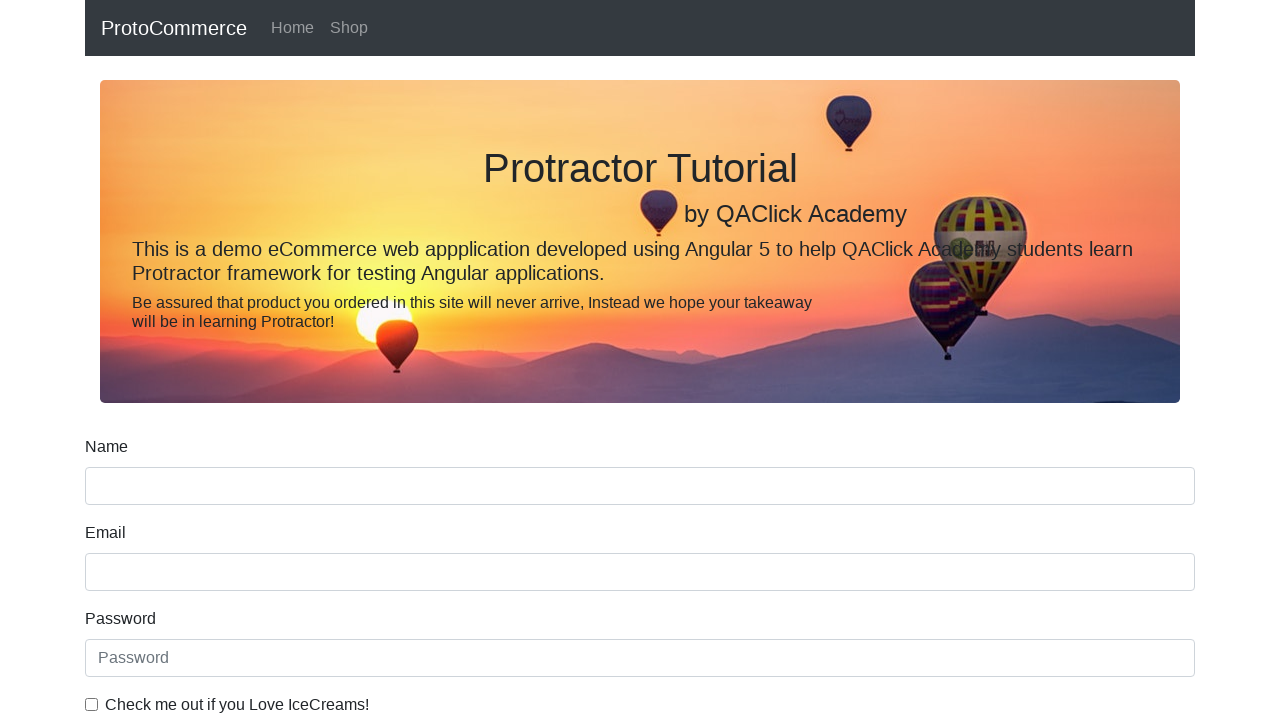

Filled name field with 'John Smith' on input[name='name']
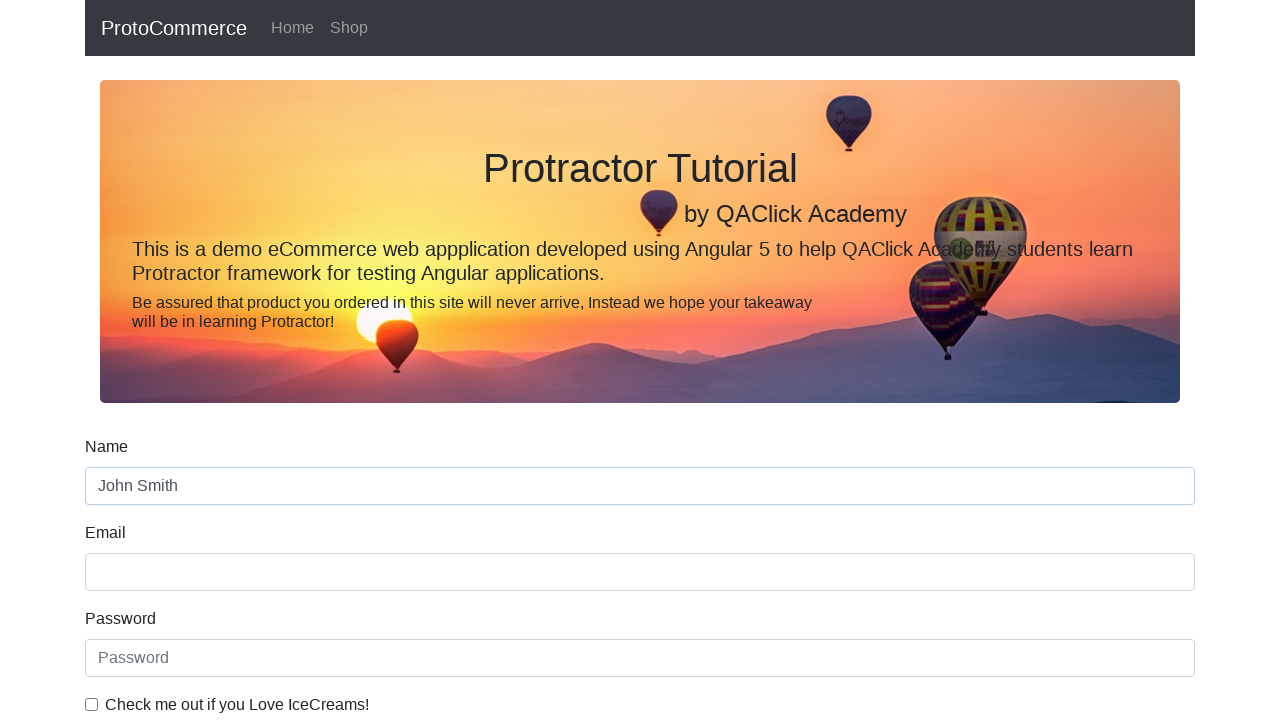

Filled email field with 'johnsmith2024@example.com' on input[name='email']
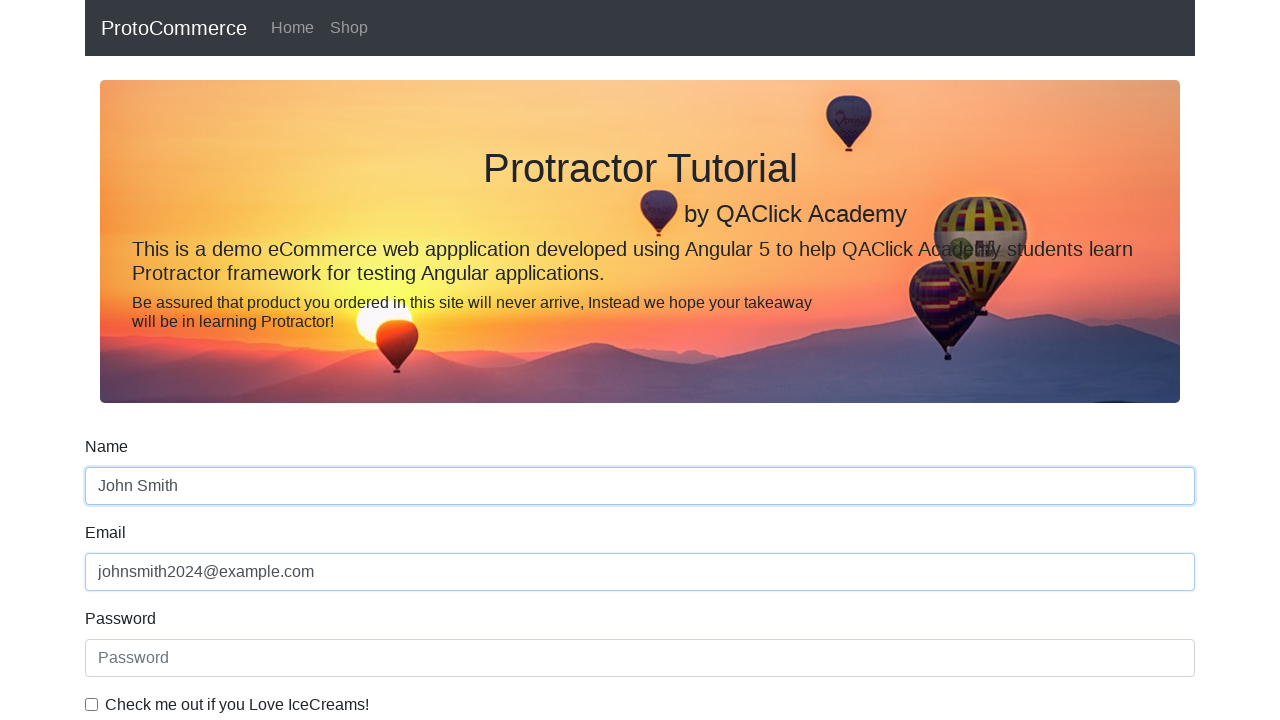

Filled password field with 'SecurePass123' on #exampleInputPassword1
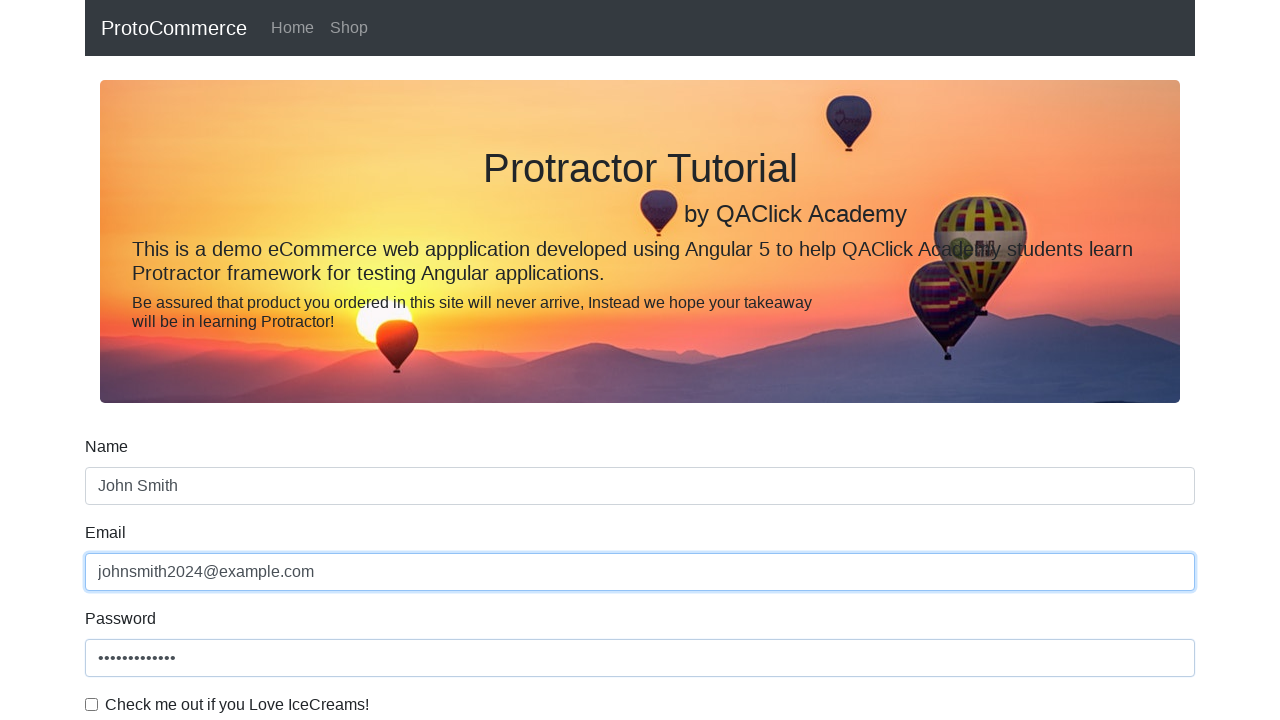

Checked the checkbox at (92, 704) on #exampleCheck1
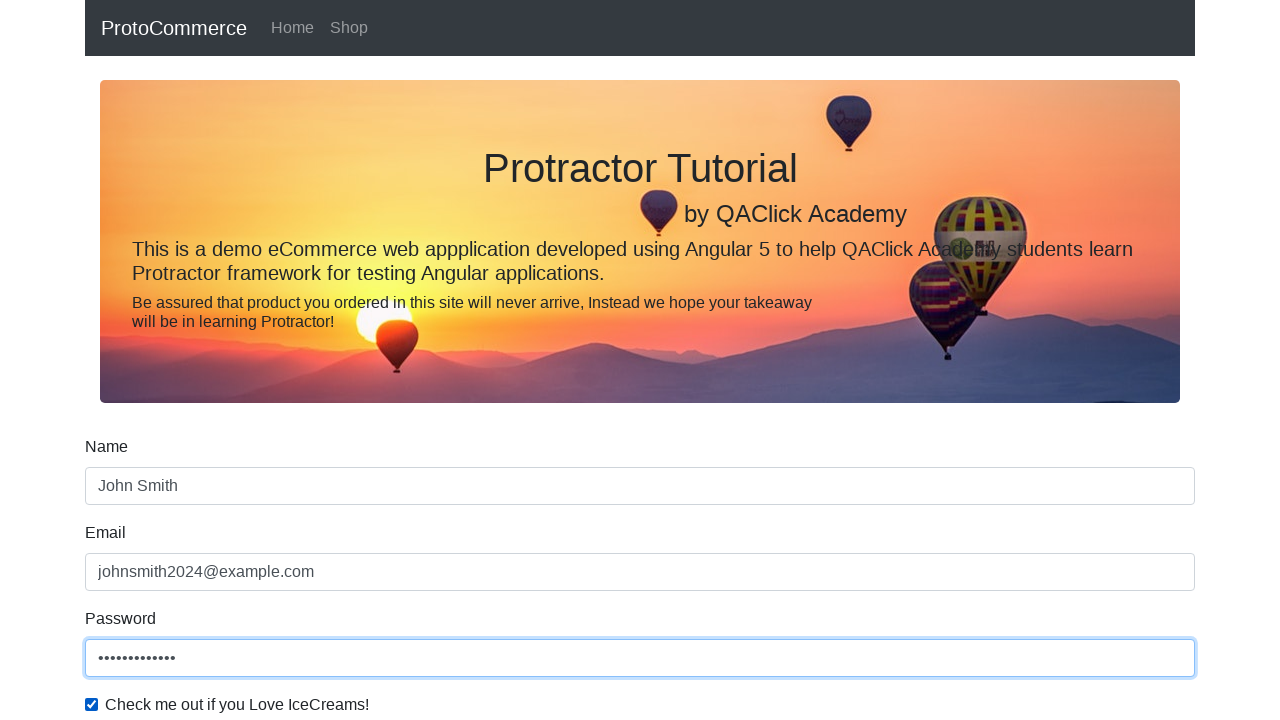

Selected 'Female' from dropdown on #exampleFormControlSelect1
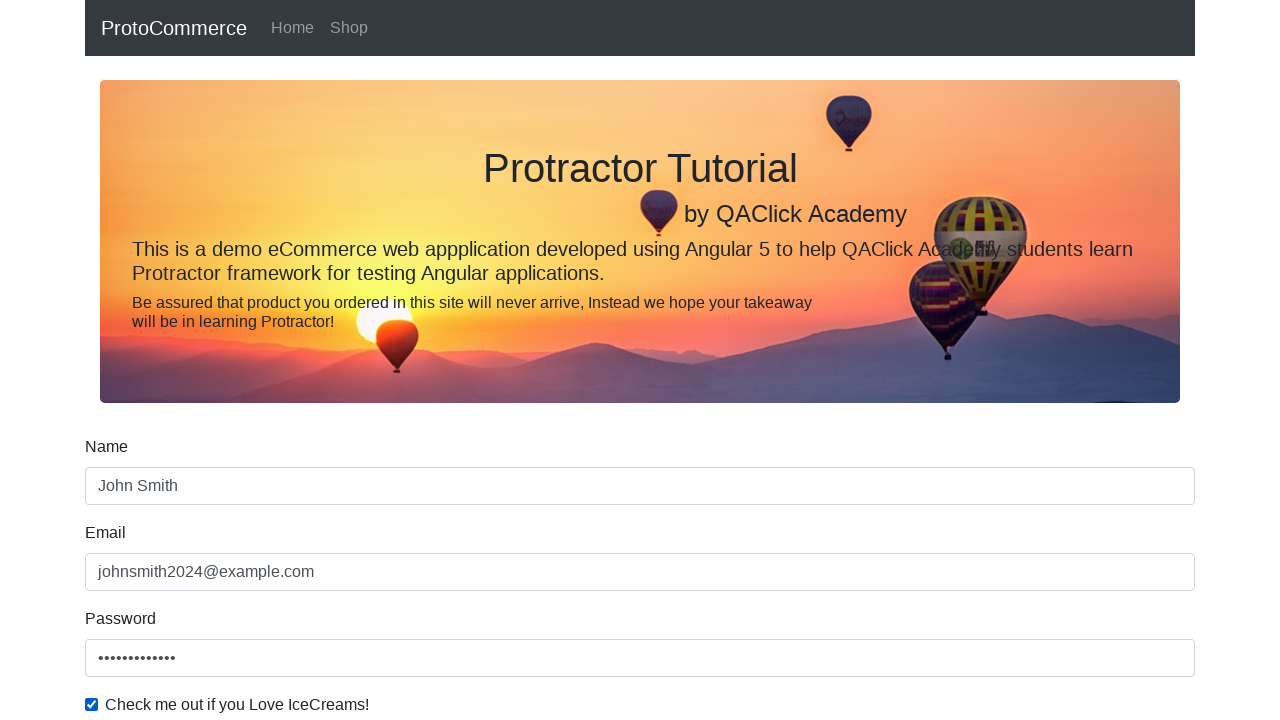

Selected employment status radio button at (374, 360) on label[for='inlineRadio2']
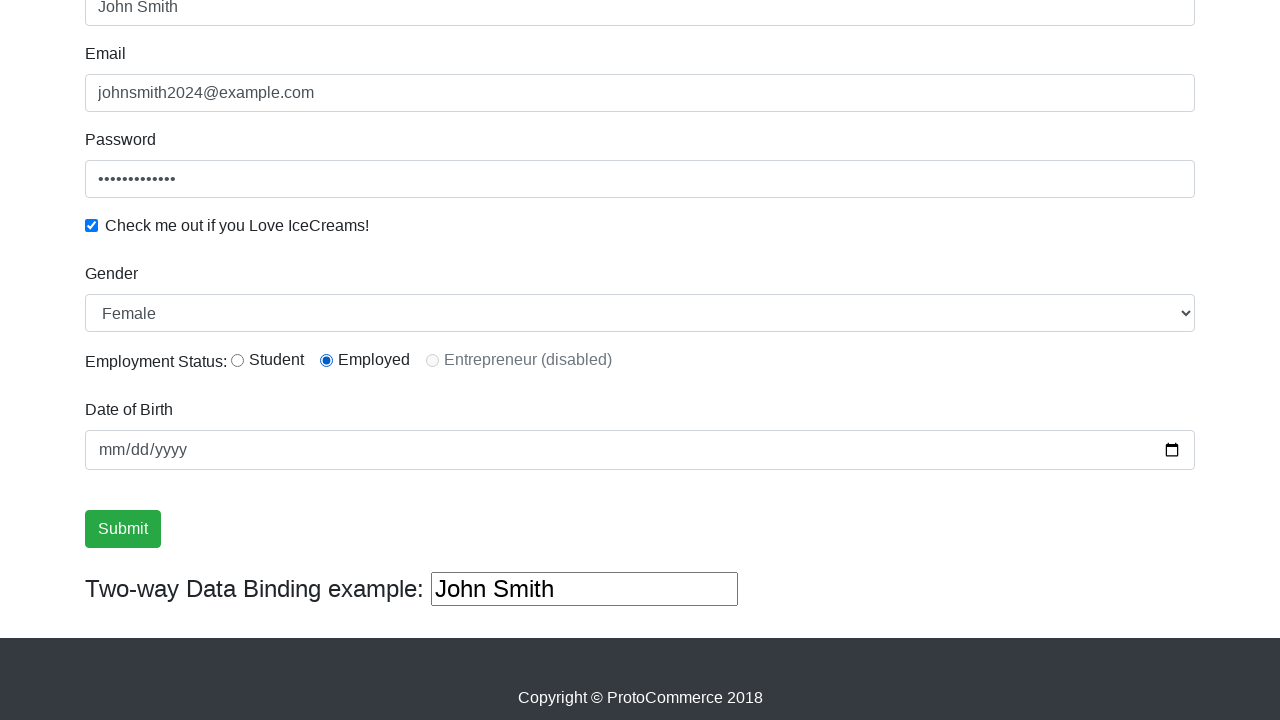

Clicked submit button to submit the form at (123, 529) on input[type='submit']
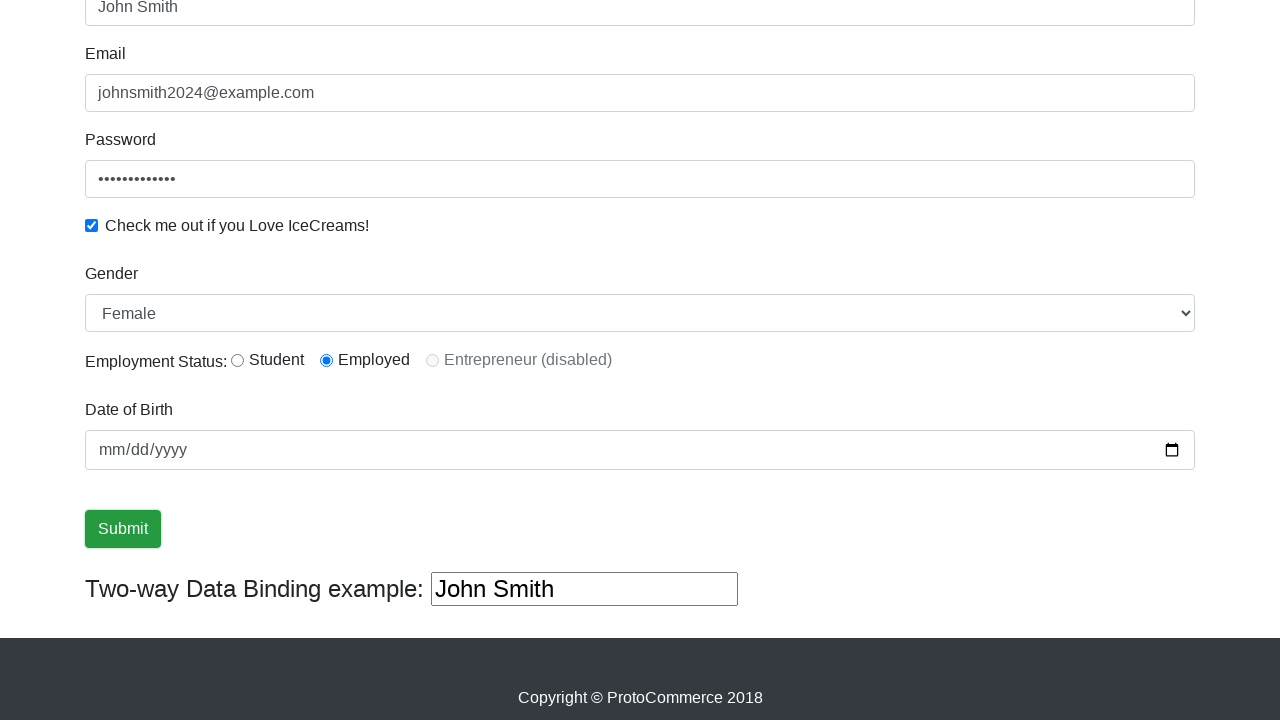

Success message appeared
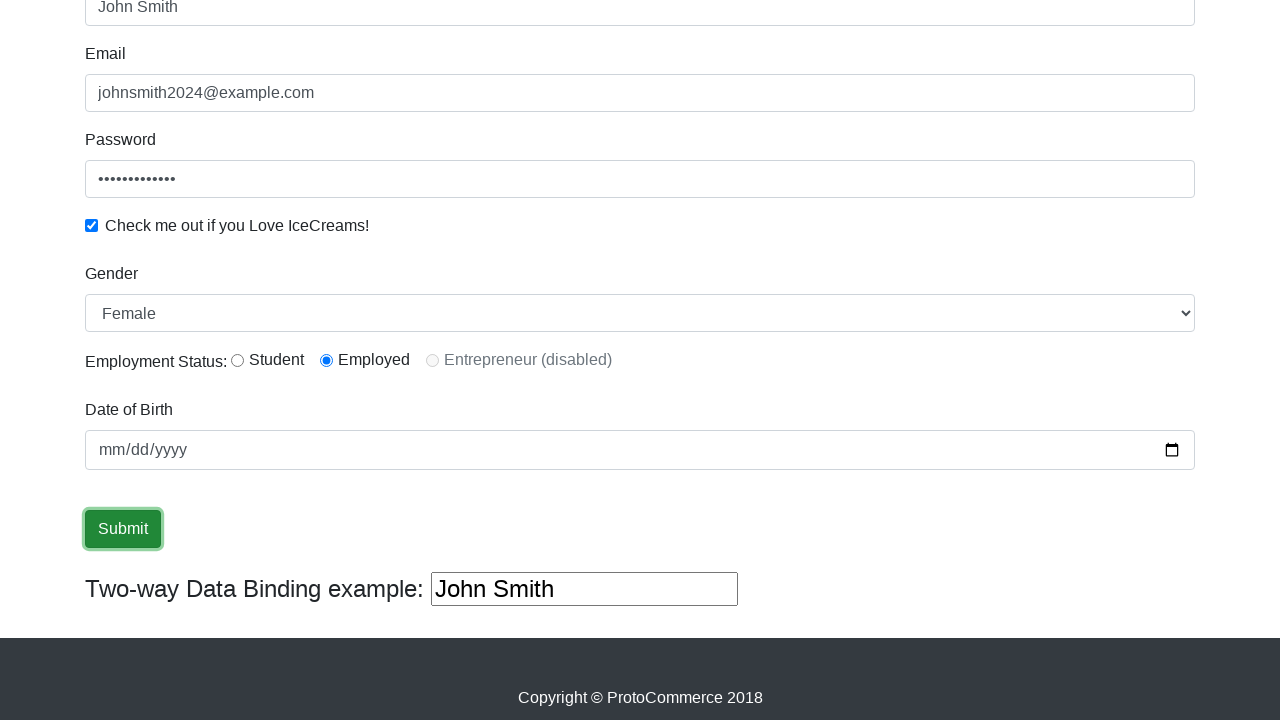

Filled third text input field with 'HelloAgain' on (//input[@type='text'])[3]
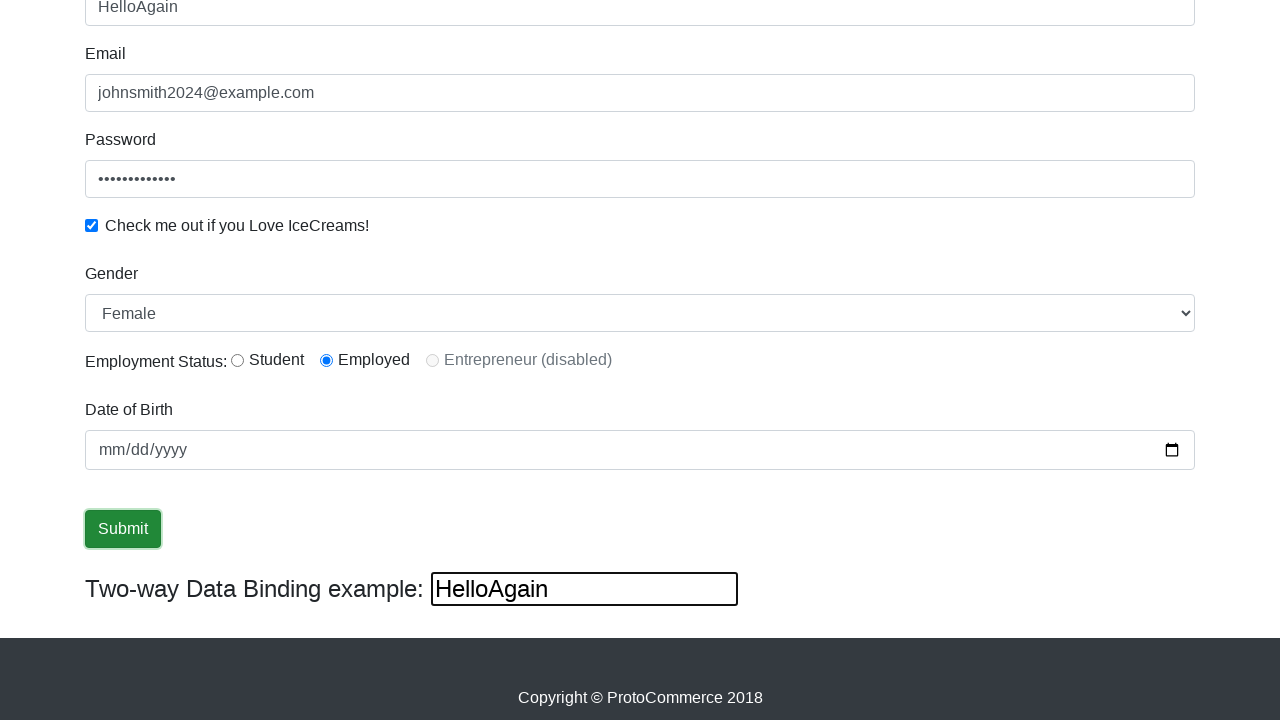

Cleared the third text input field on (//input[@type='text'])[3]
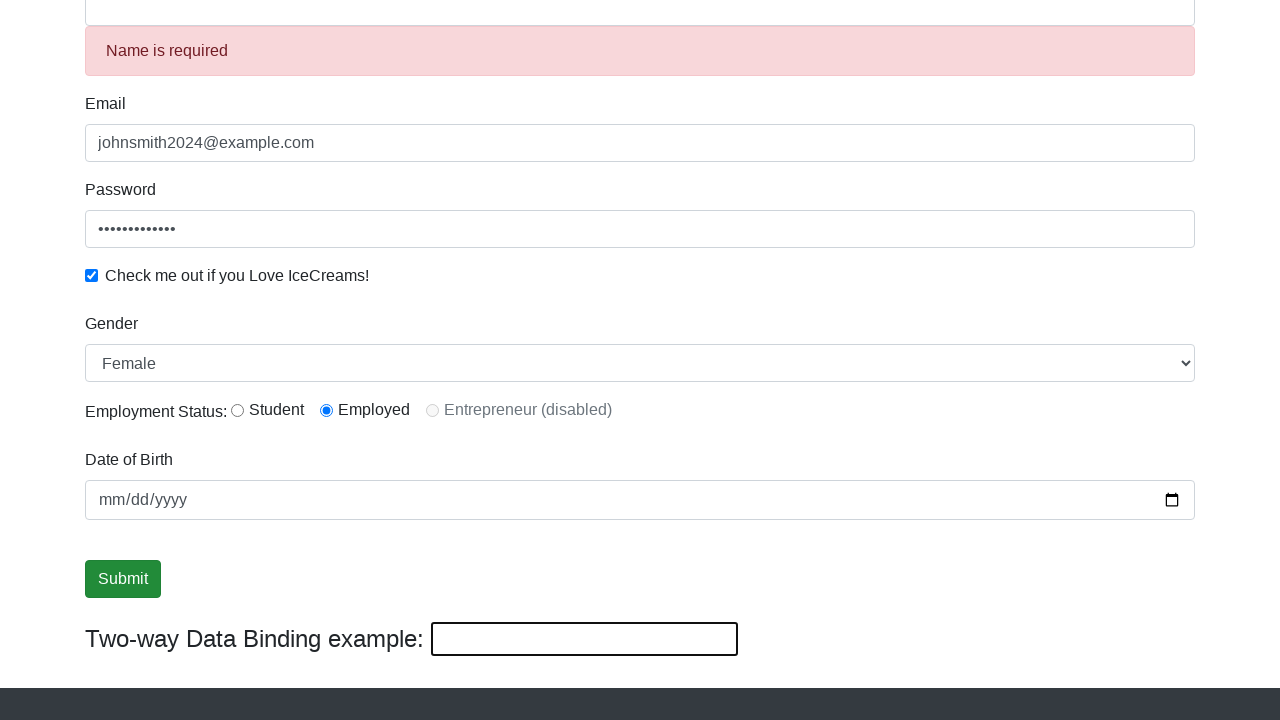

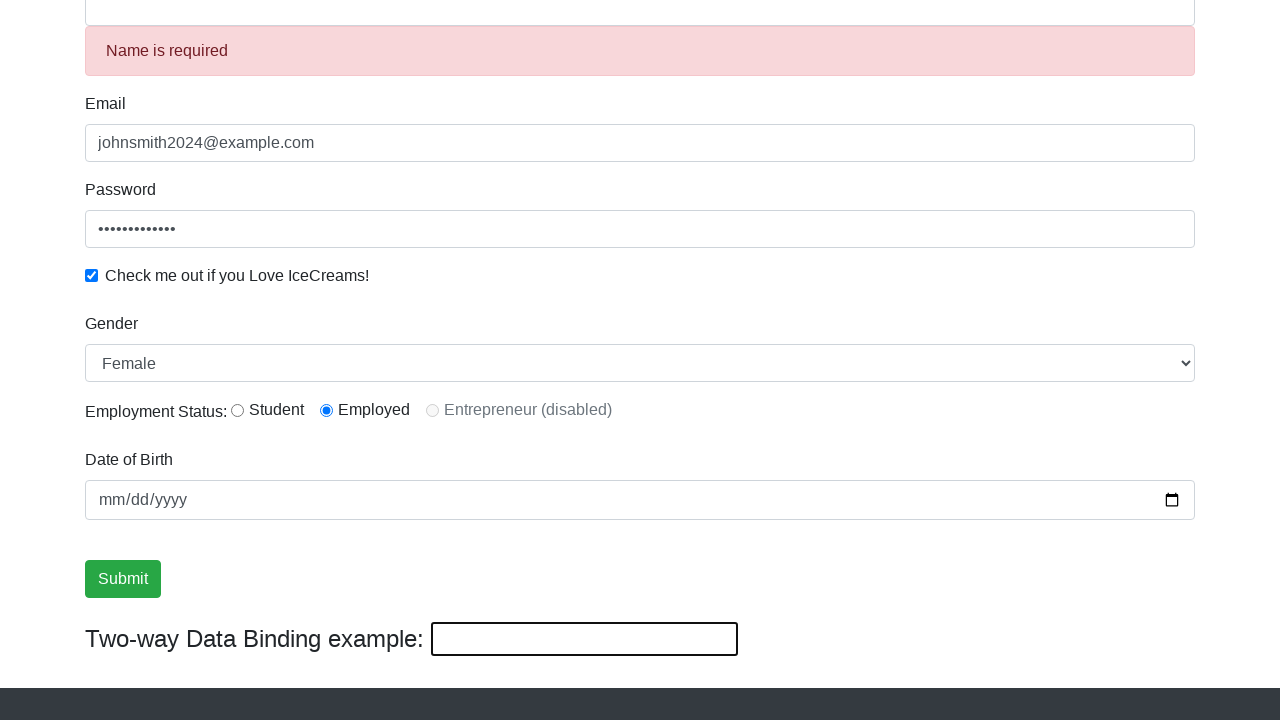